Tests dynamic loading by clicking start button and waiting for "Hello World!" text to appear with longer wait timeout

Starting URL: https://automationfc.github.io/dynamic-loading/

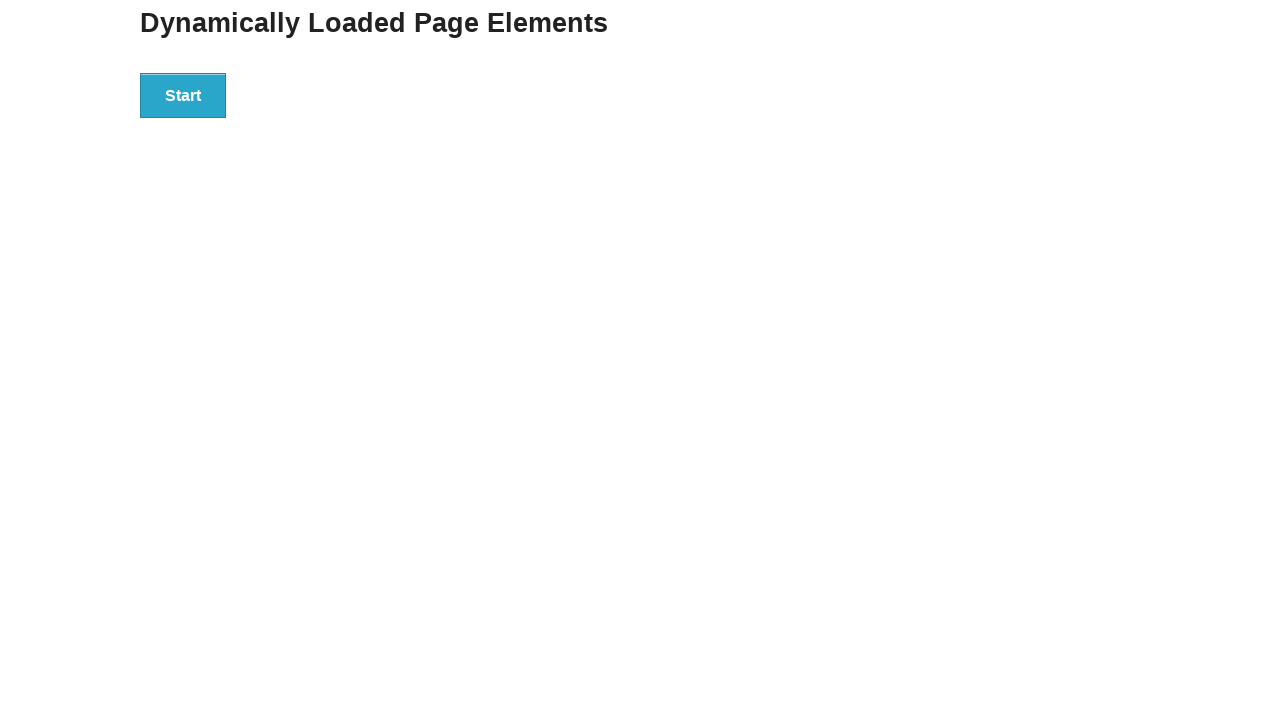

Clicked start button to trigger dynamic loading at (183, 95) on div[id='start'] button
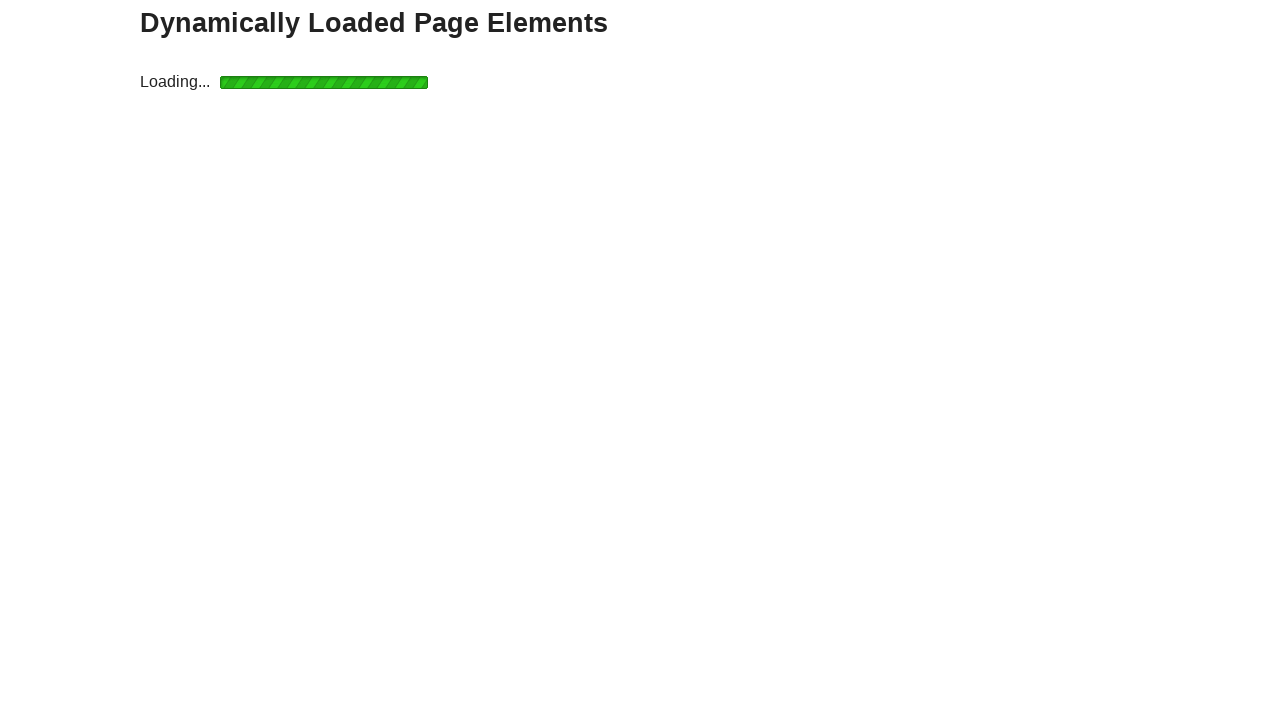

Waited for 'Hello World!' text to appear (15 second timeout)
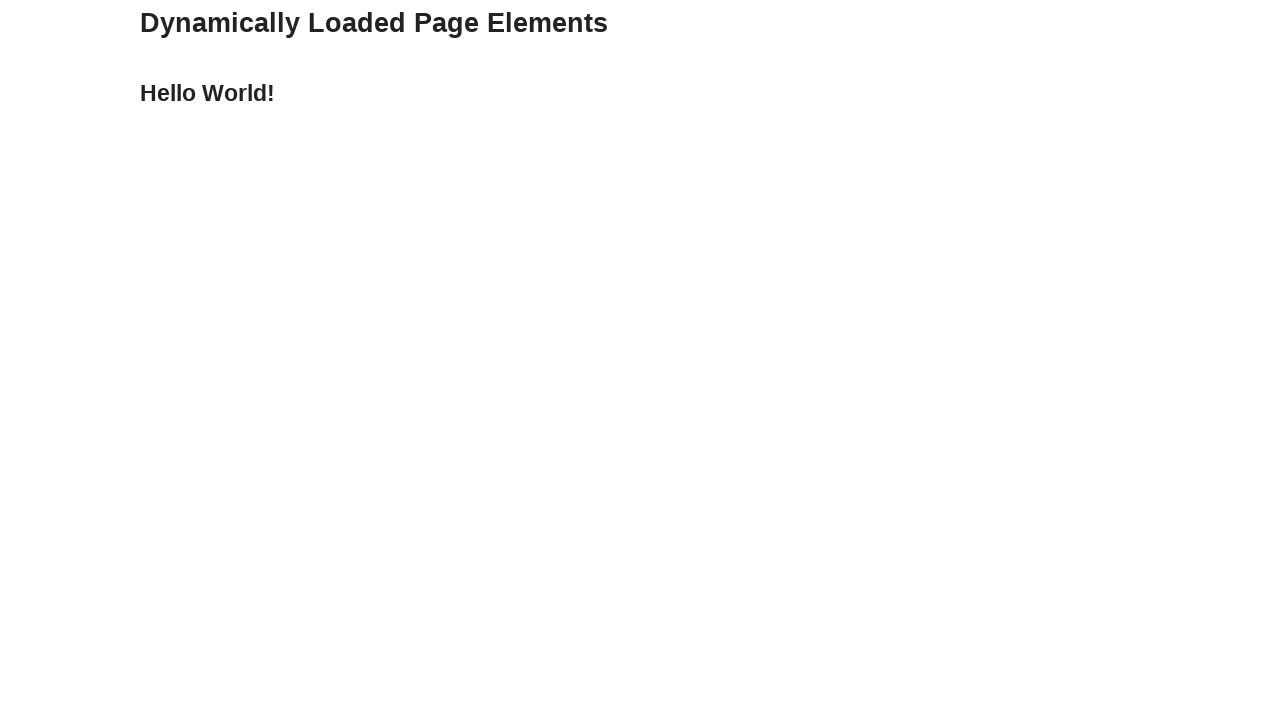

Verified that the loaded text equals 'Hello World!'
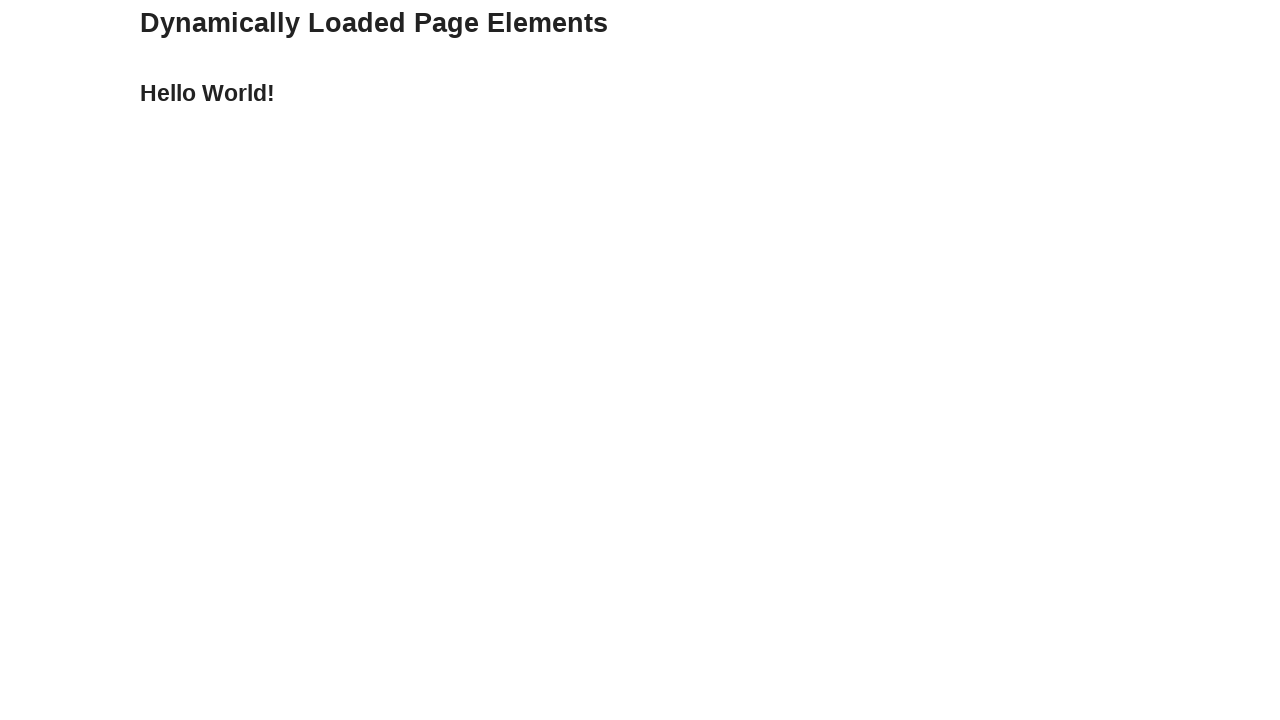

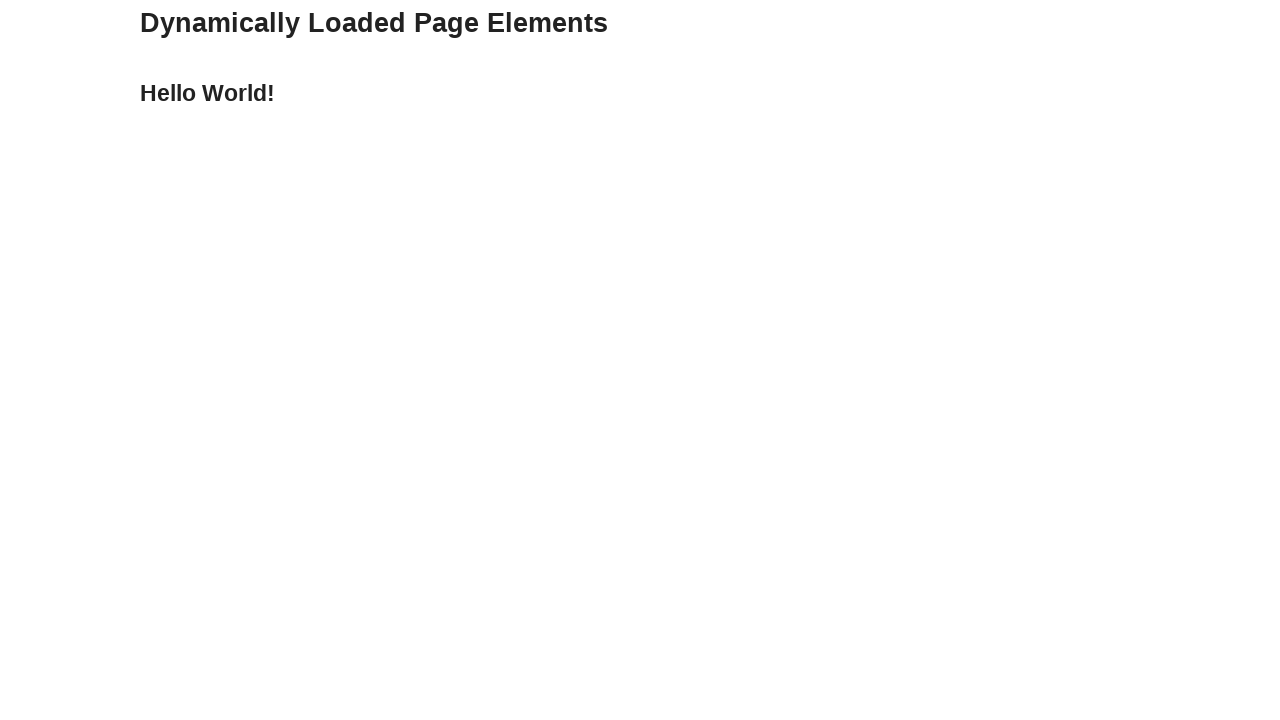